Tests that new todo items are appended to the bottom of the list and counter updates correctly

Starting URL: https://demo.playwright.dev/todomvc

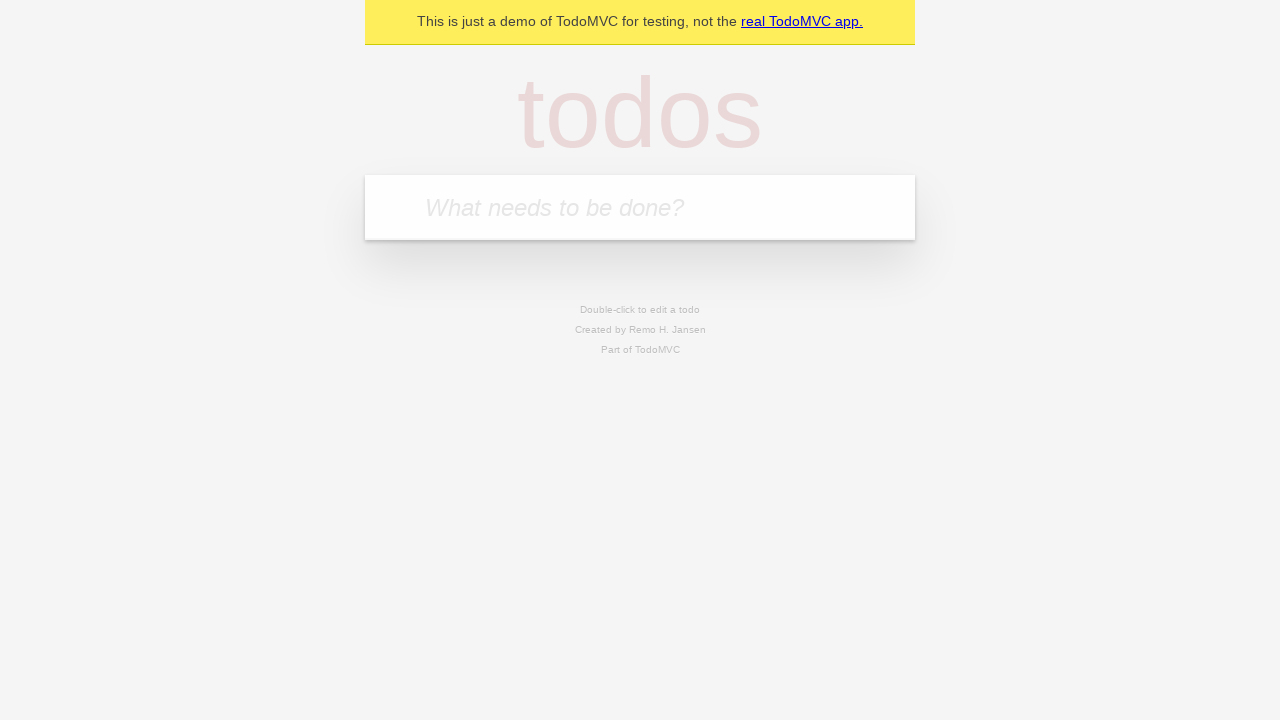

Located the 'What needs to be done?' input field
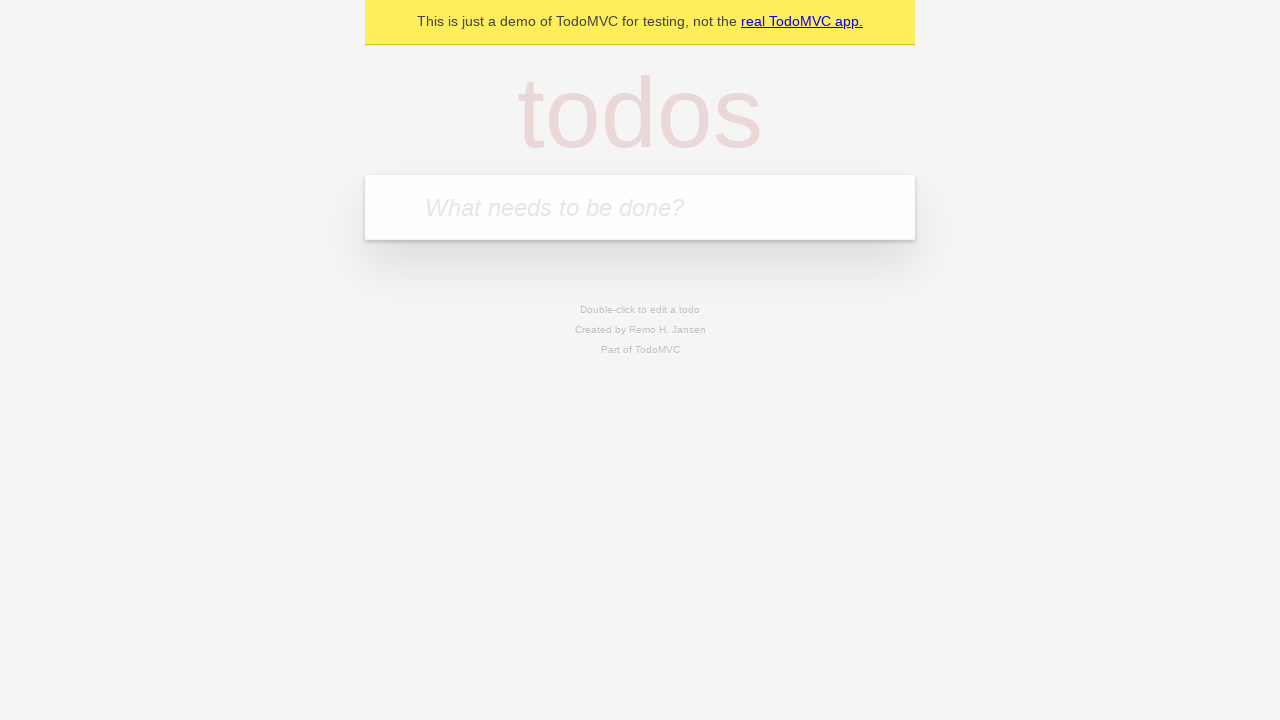

Filled first todo: 'buy some cheese' on internal:attr=[placeholder="What needs to be done?"i]
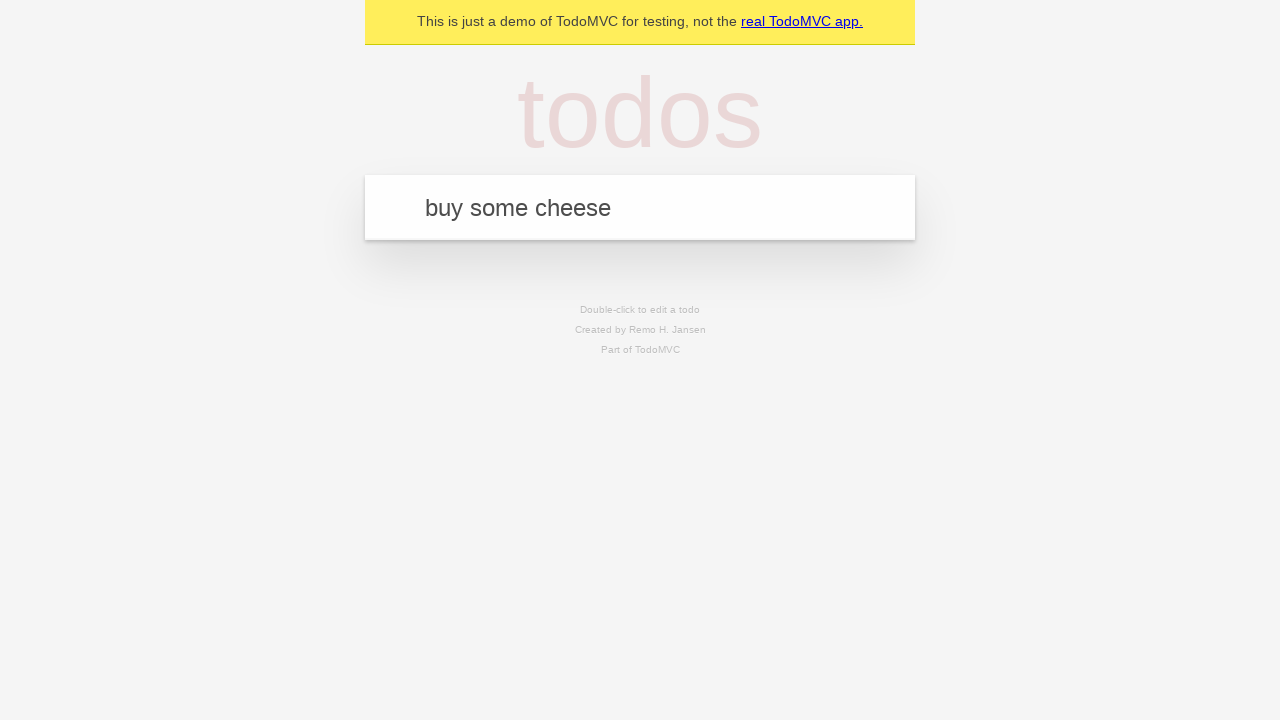

Pressed Enter to create first todo item on internal:attr=[placeholder="What needs to be done?"i]
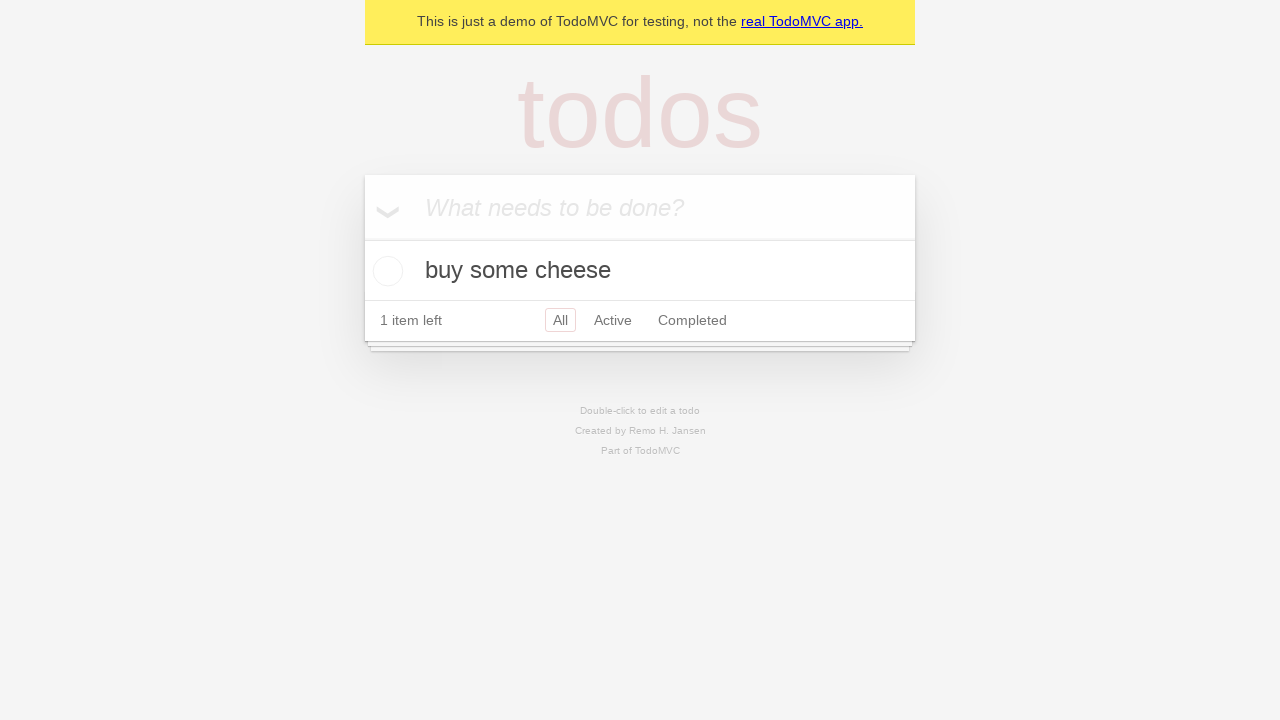

Filled second todo: 'feed the cat' on internal:attr=[placeholder="What needs to be done?"i]
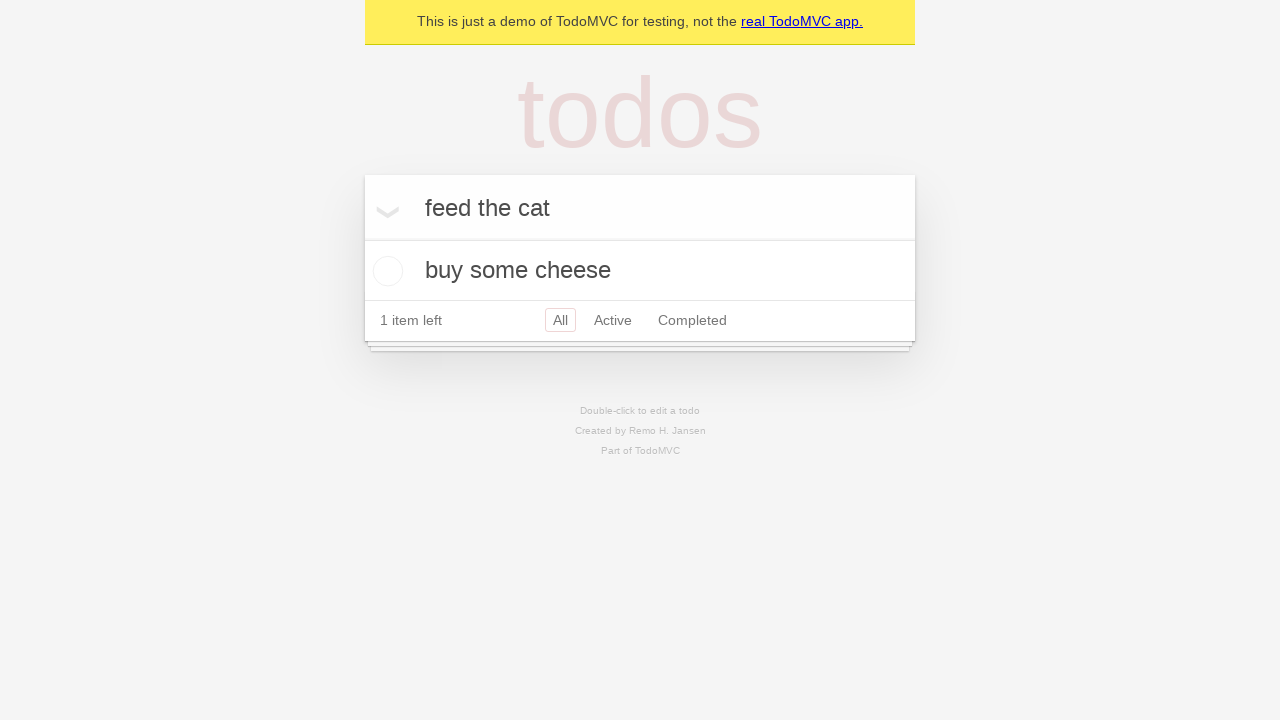

Pressed Enter to create second todo item on internal:attr=[placeholder="What needs to be done?"i]
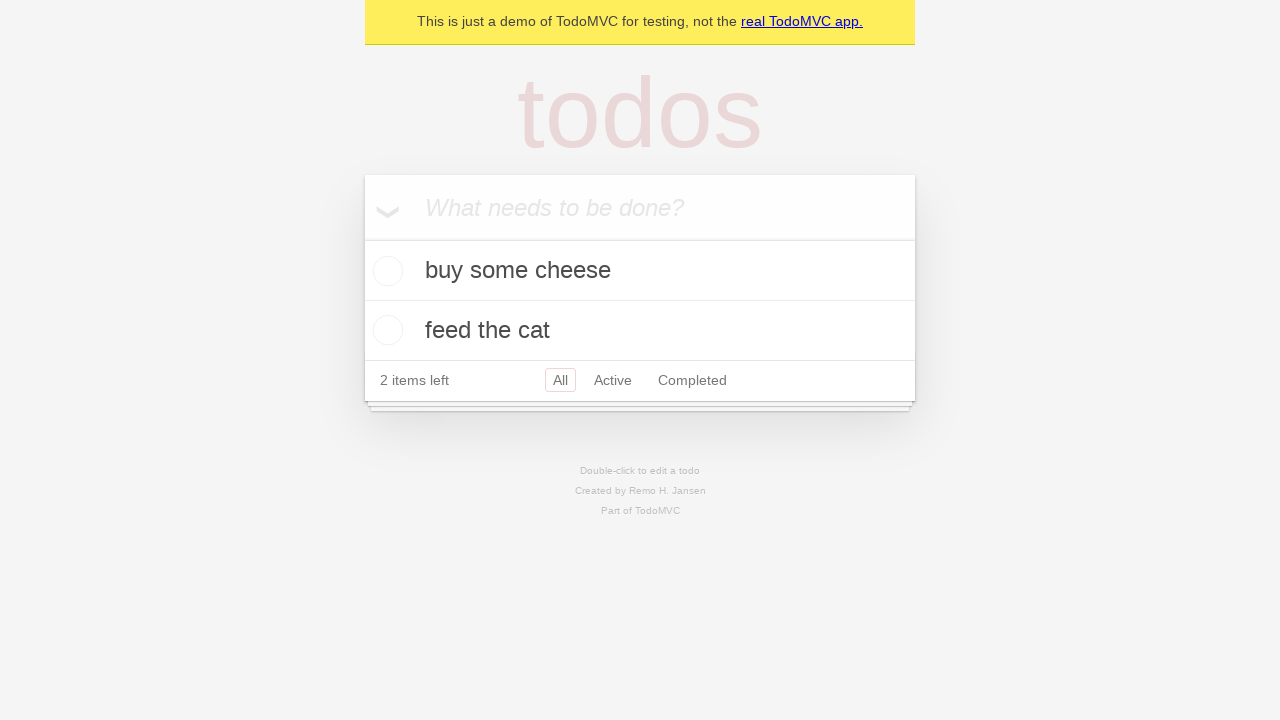

Filled third todo: 'book a doctors appointment' on internal:attr=[placeholder="What needs to be done?"i]
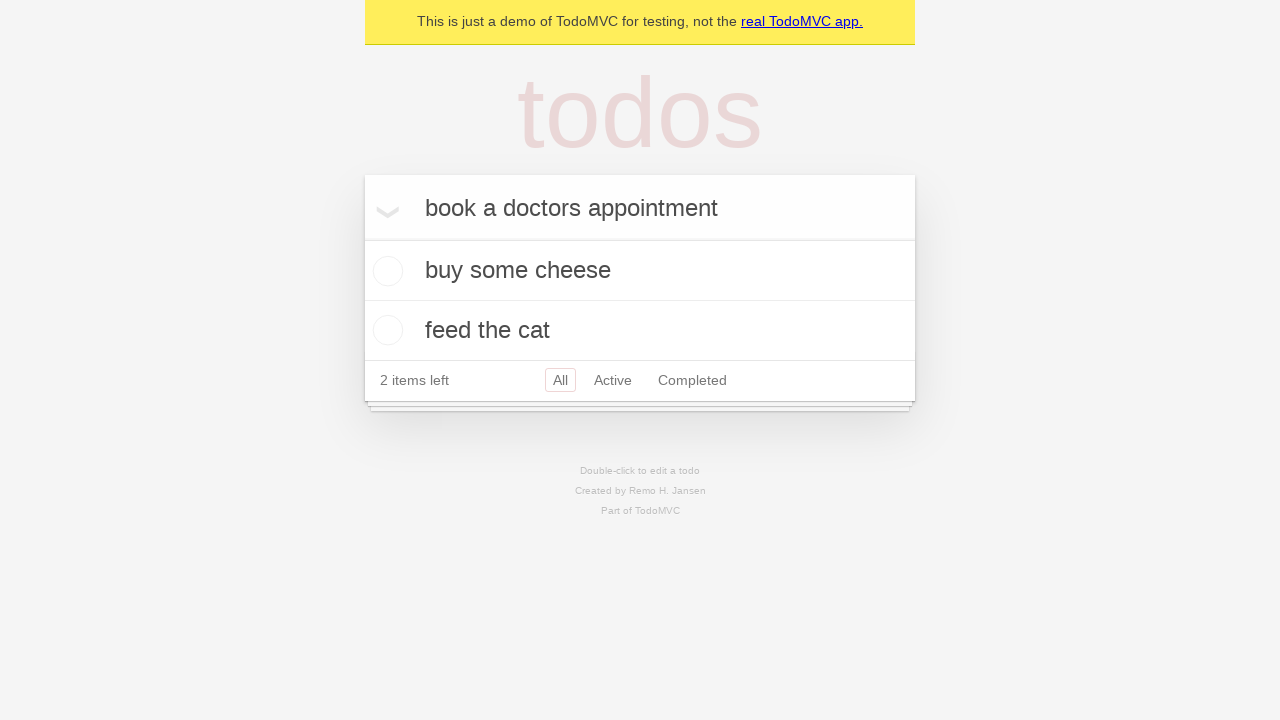

Pressed Enter to create third todo item on internal:attr=[placeholder="What needs to be done?"i]
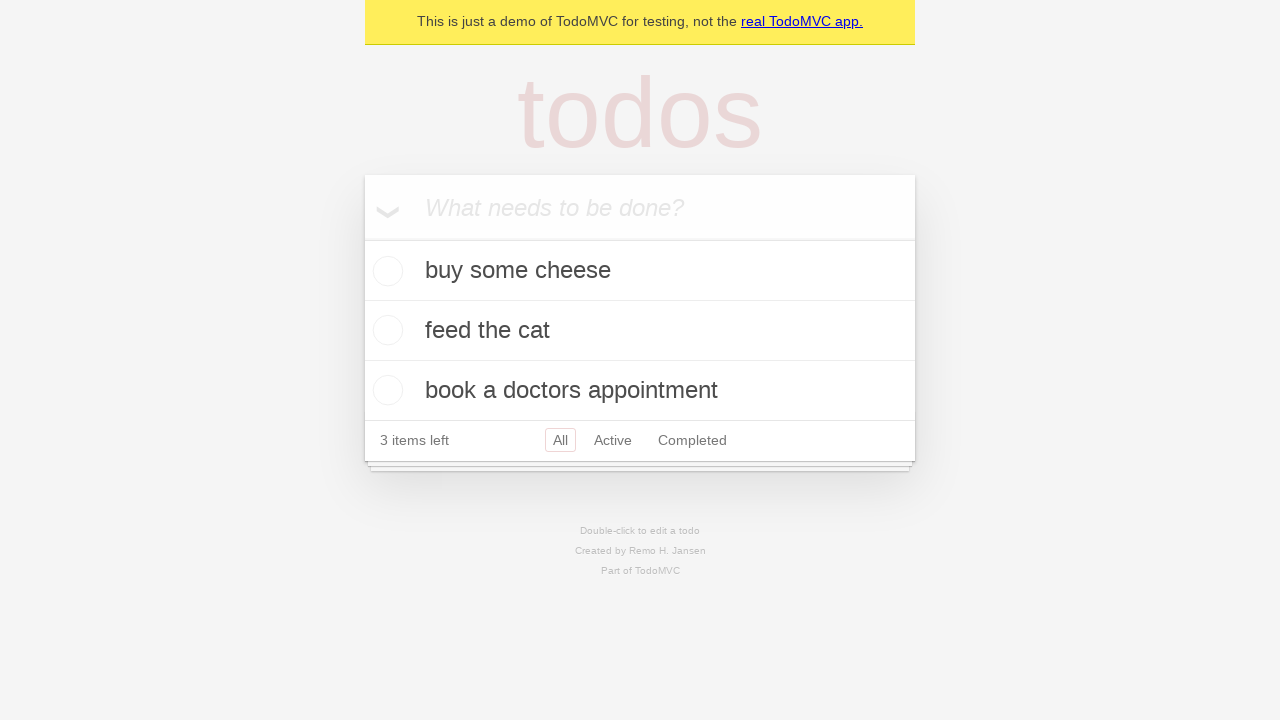

Verified todo counter is visible and updated to show 3 items
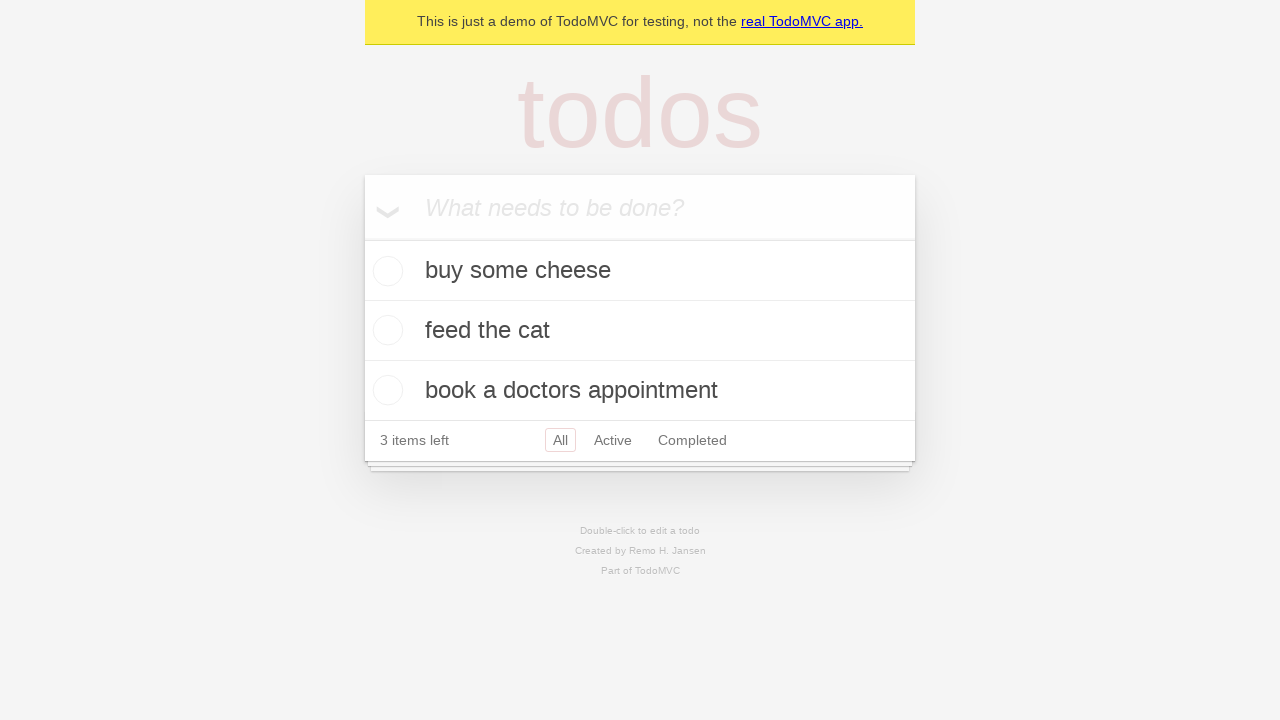

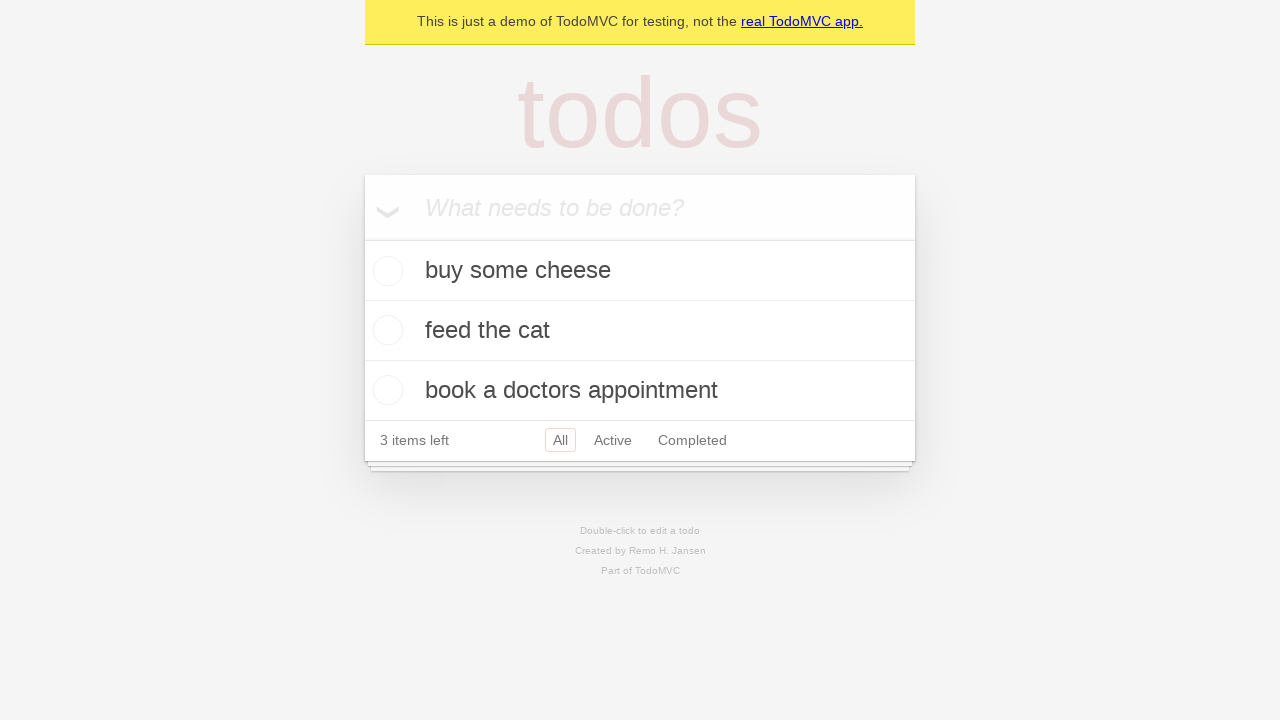